Navigates to Kompas news website, refreshes the page, then navigates to the Selenium official website

Starting URL: https://www.kompas.com/

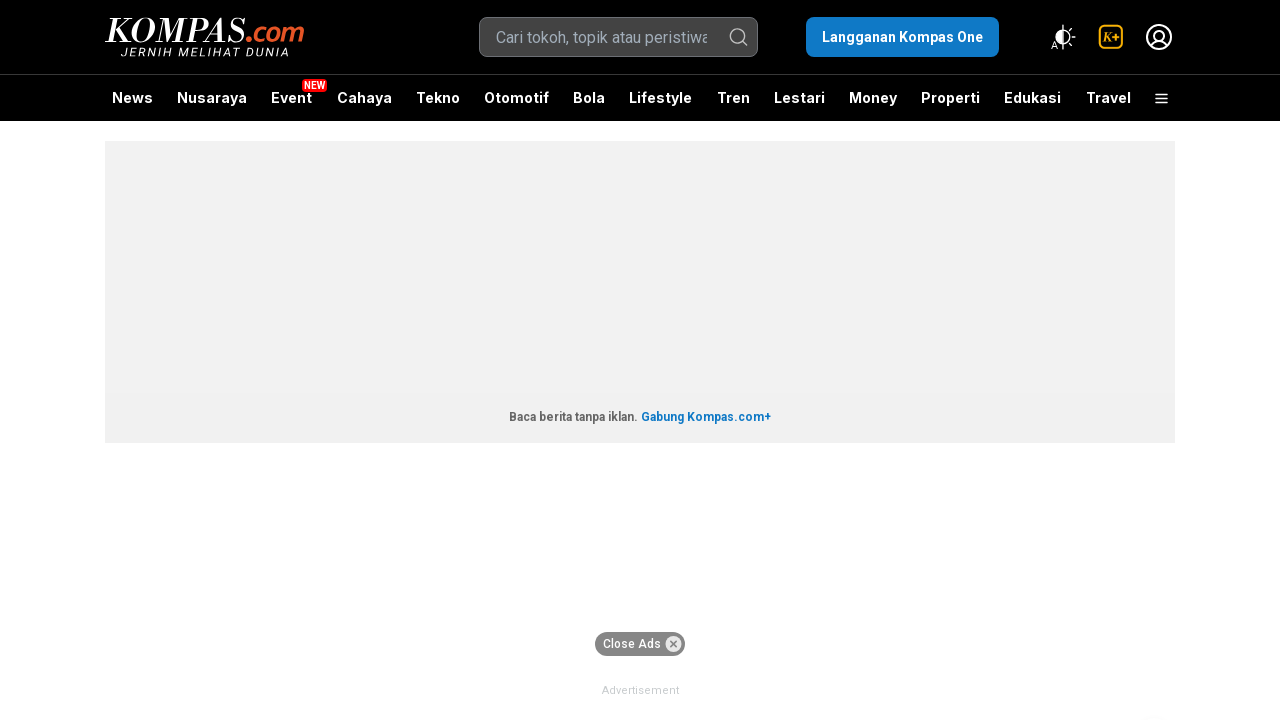

Refreshed the Kompas news website page
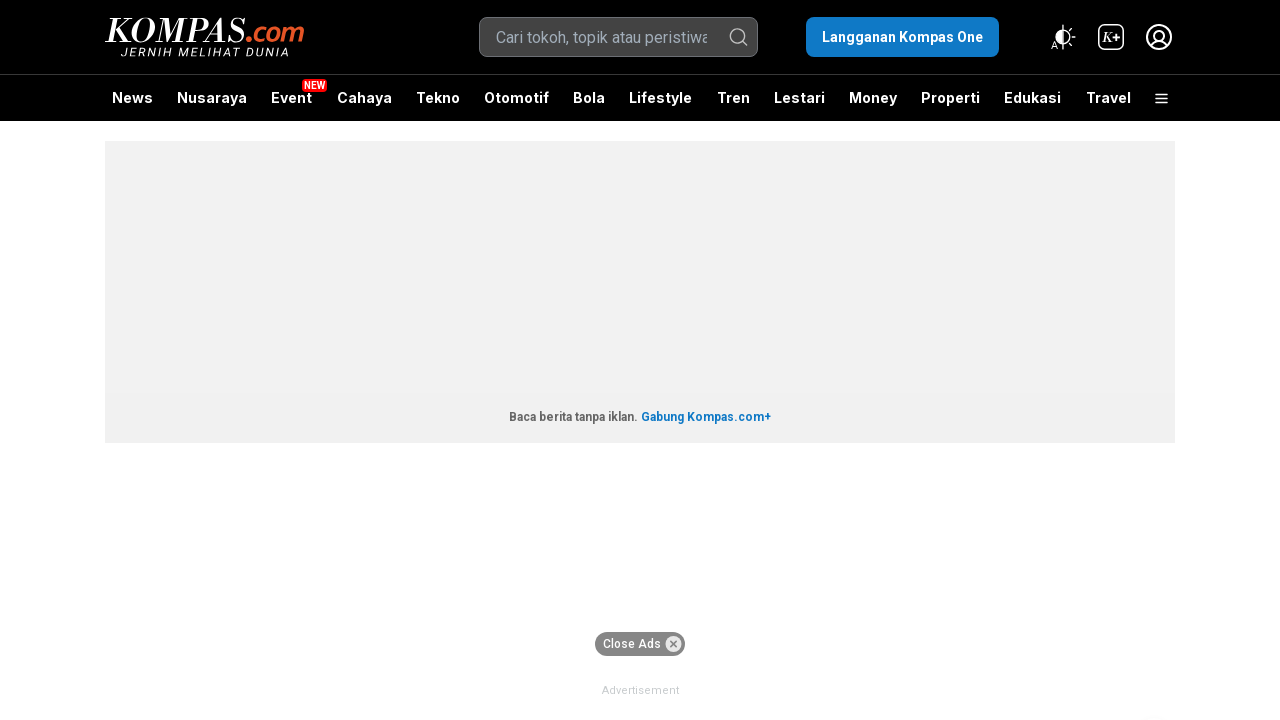

Navigated to the Selenium official website
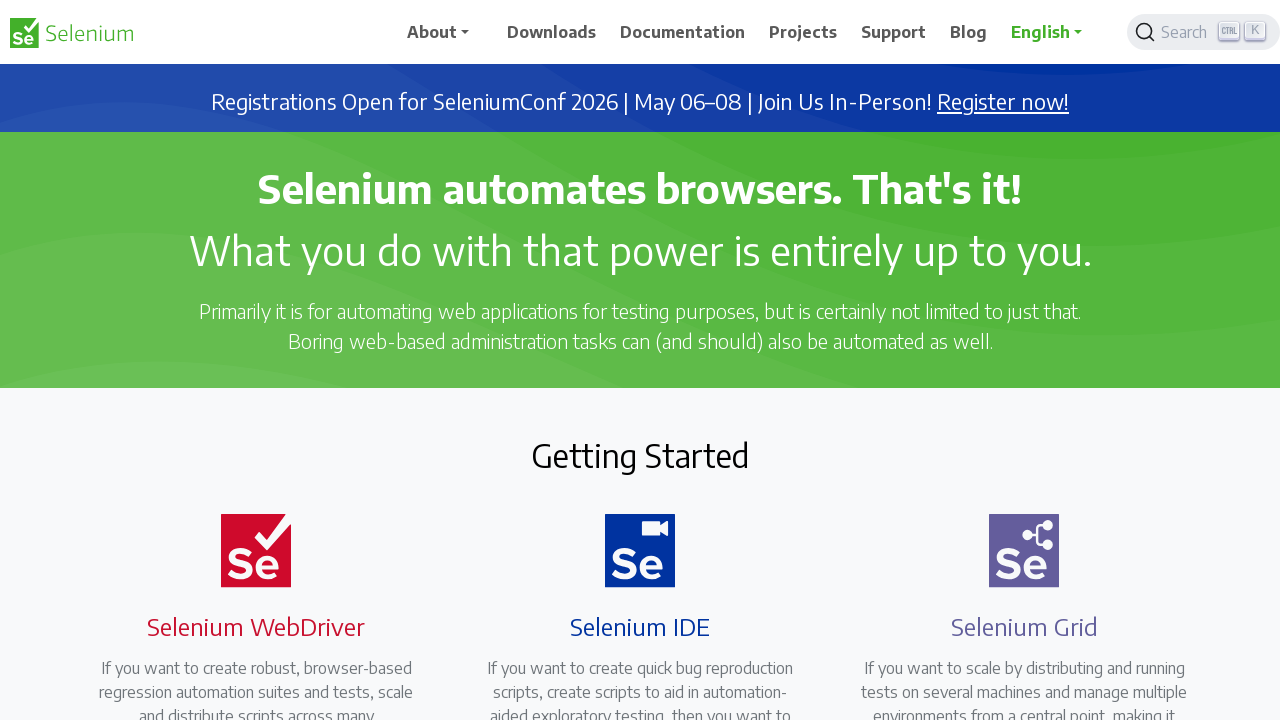

Selenium website page fully loaded (DOM content loaded)
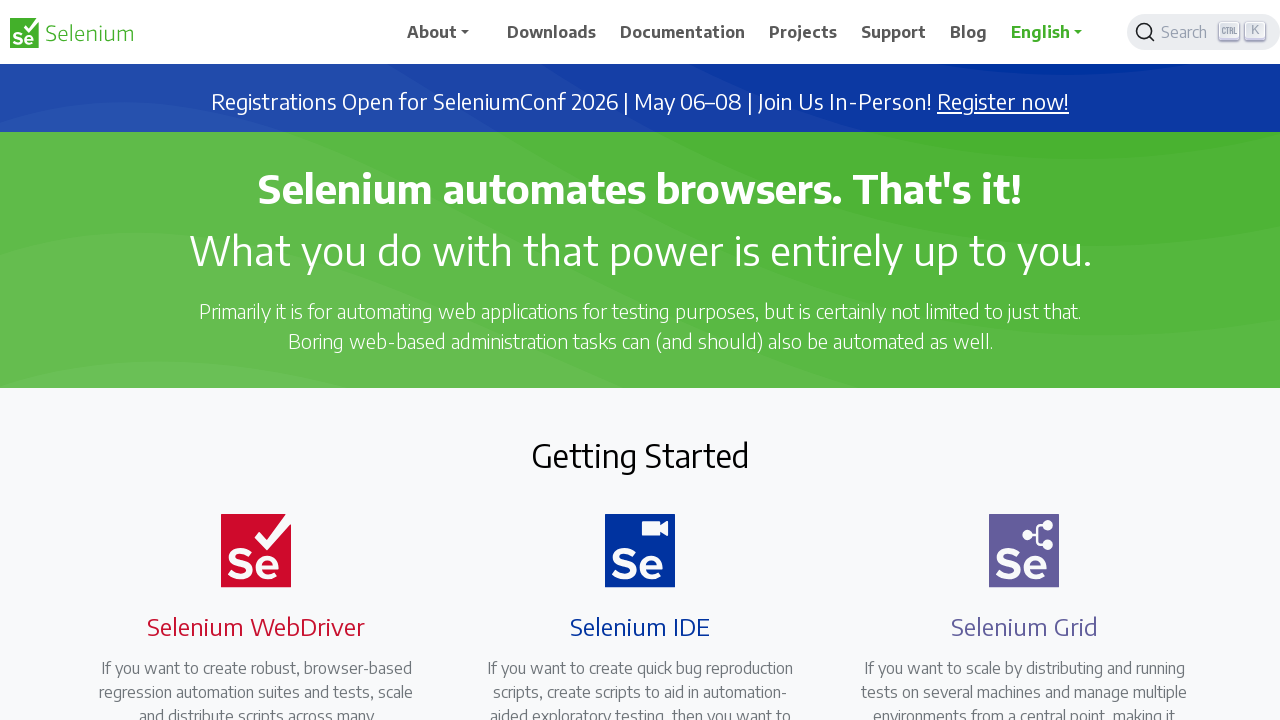

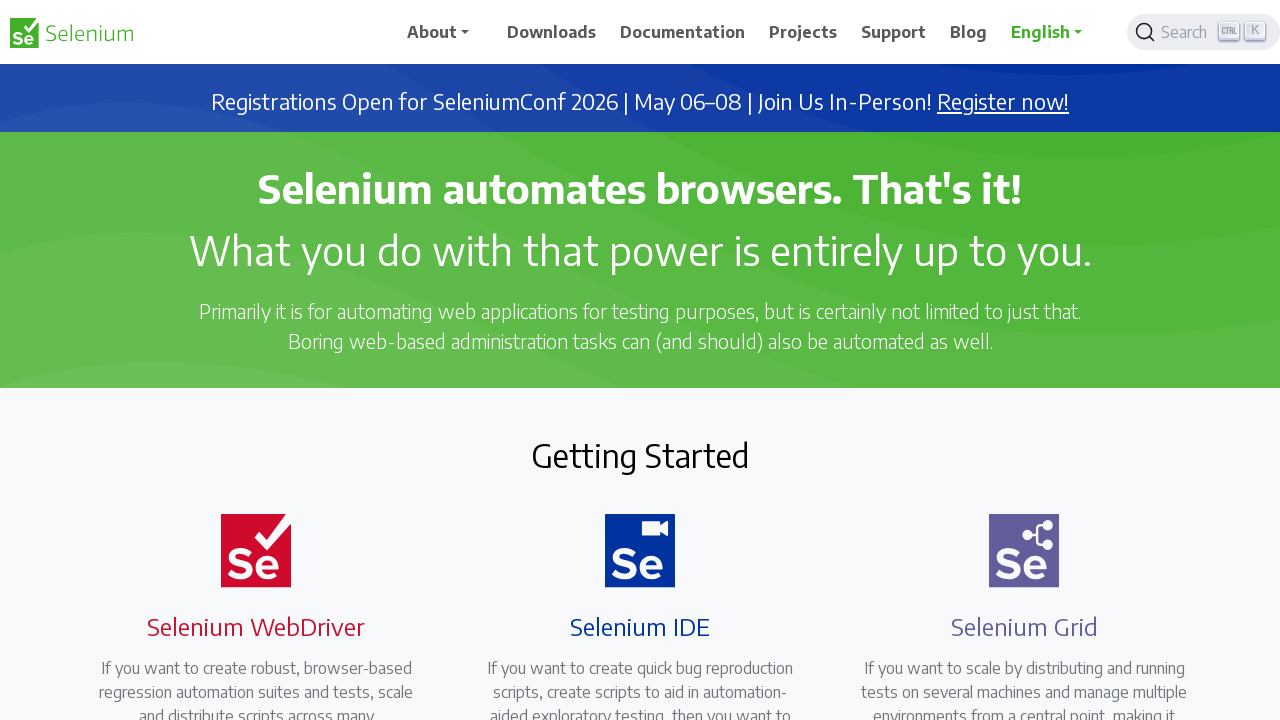